Selects departure and destination cities from dropdowns and submits flight search form

Starting URL: http://blazedemo.com

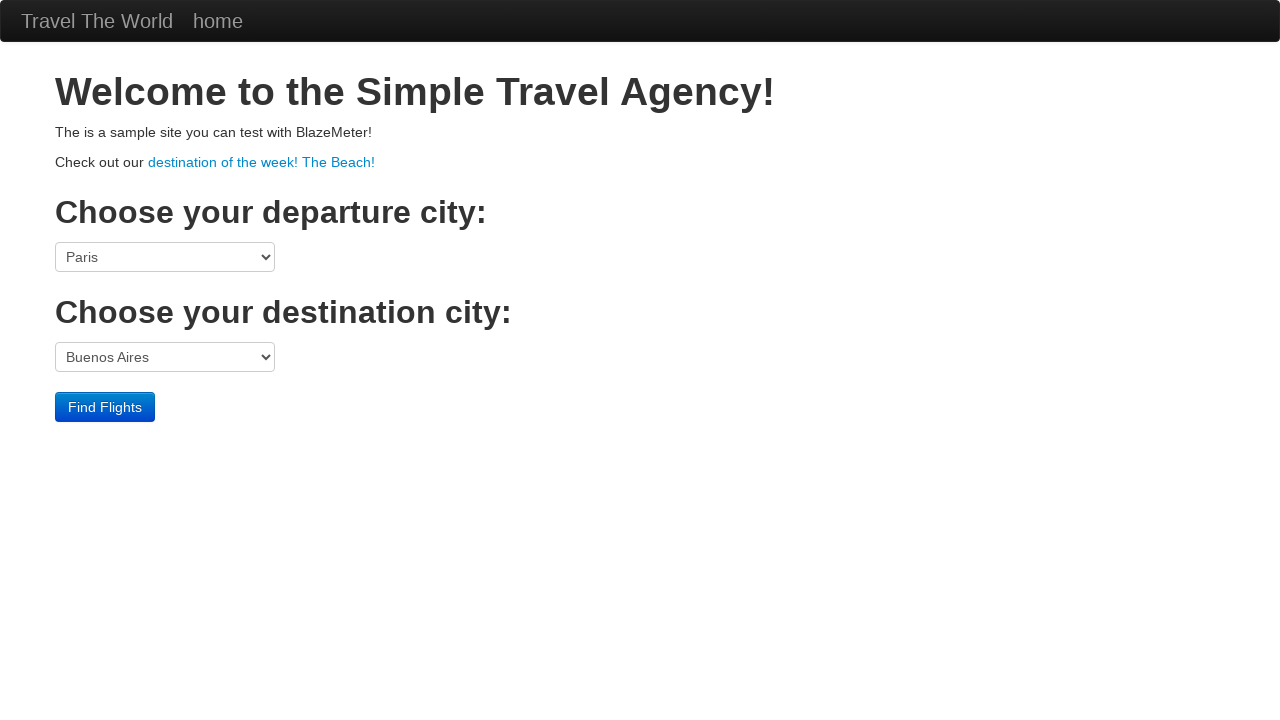

Submit button became visible
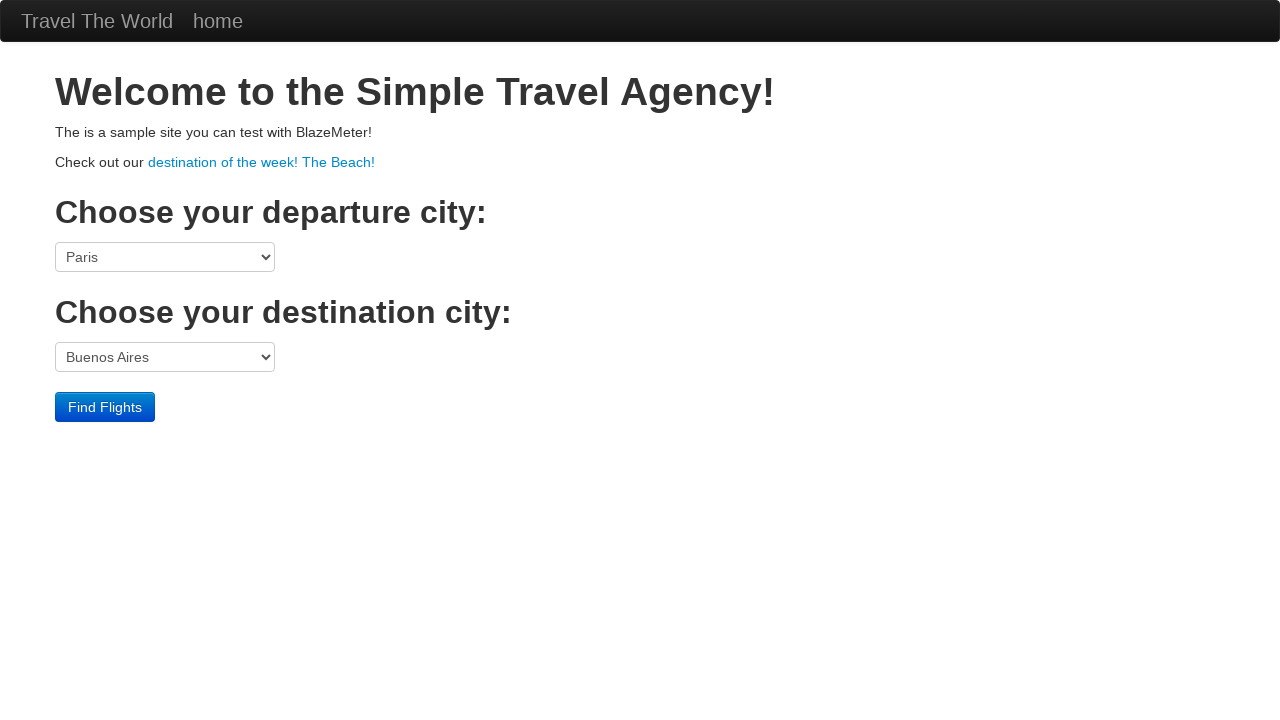

Selected San Diego as departure city on select[name='fromPort']
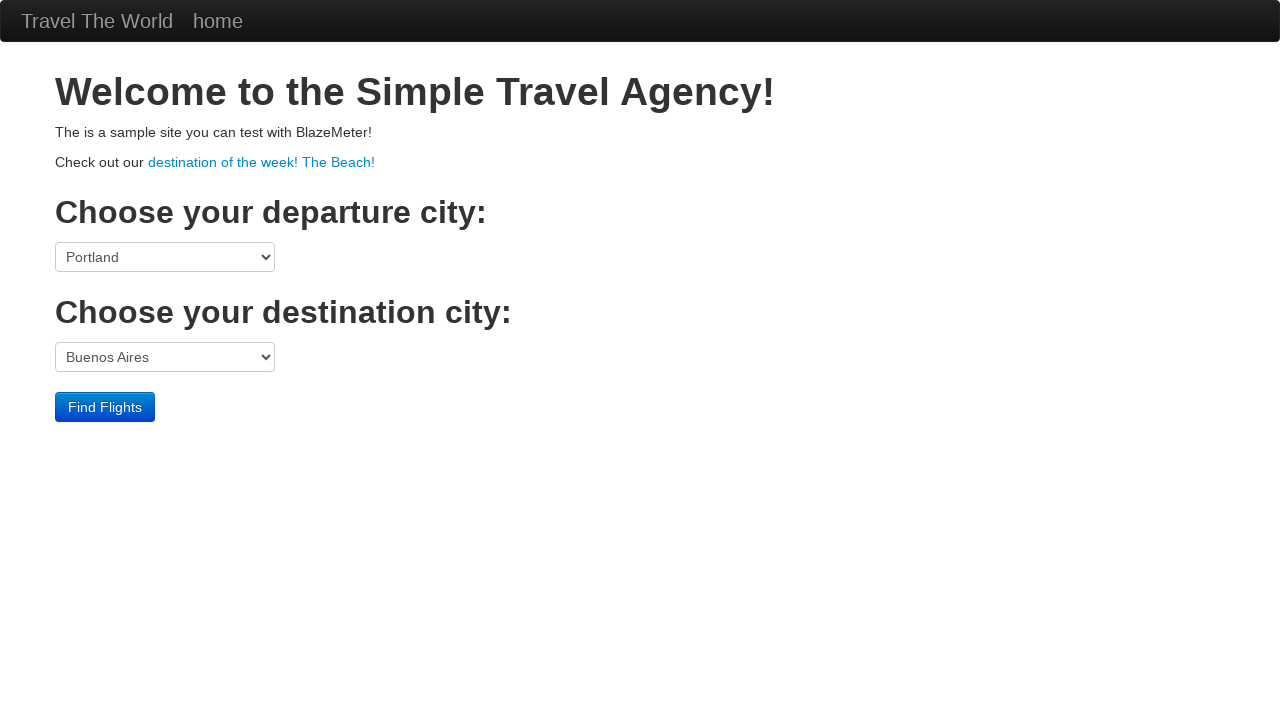

Selected London as destination city on select[name='toPort']
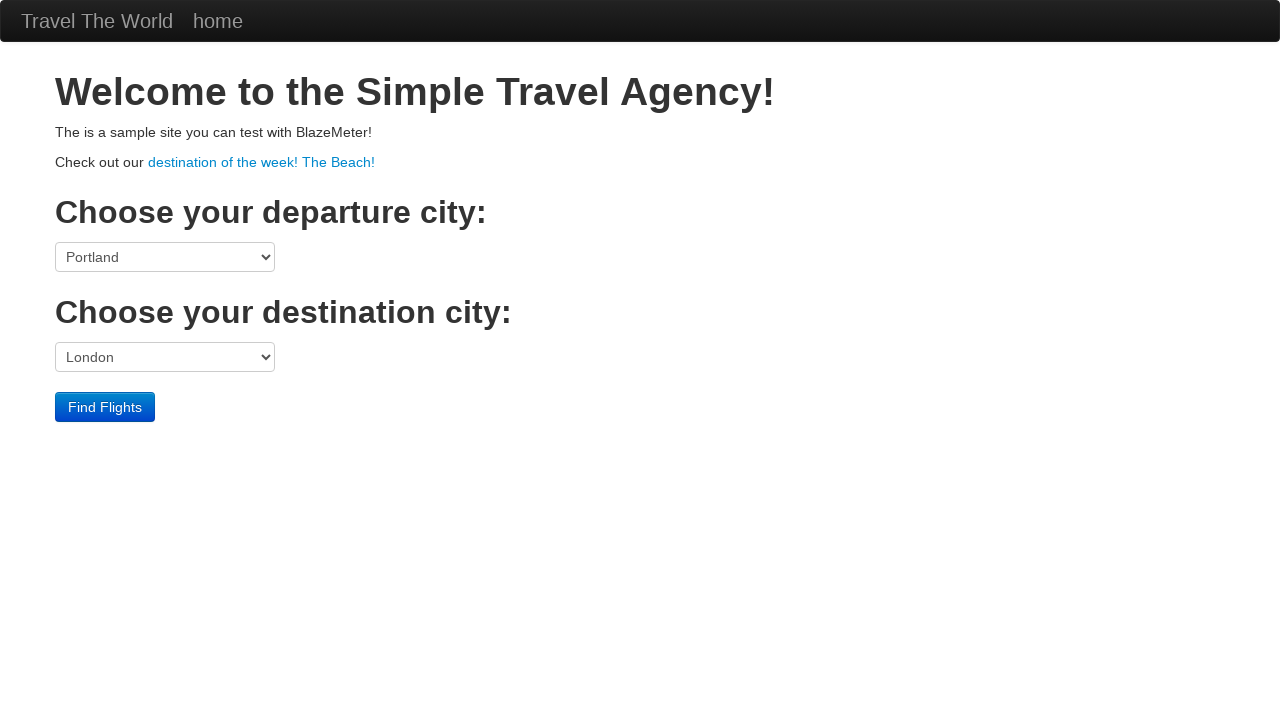

Clicked submit button to search flights at (105, 407) on input[type='submit']
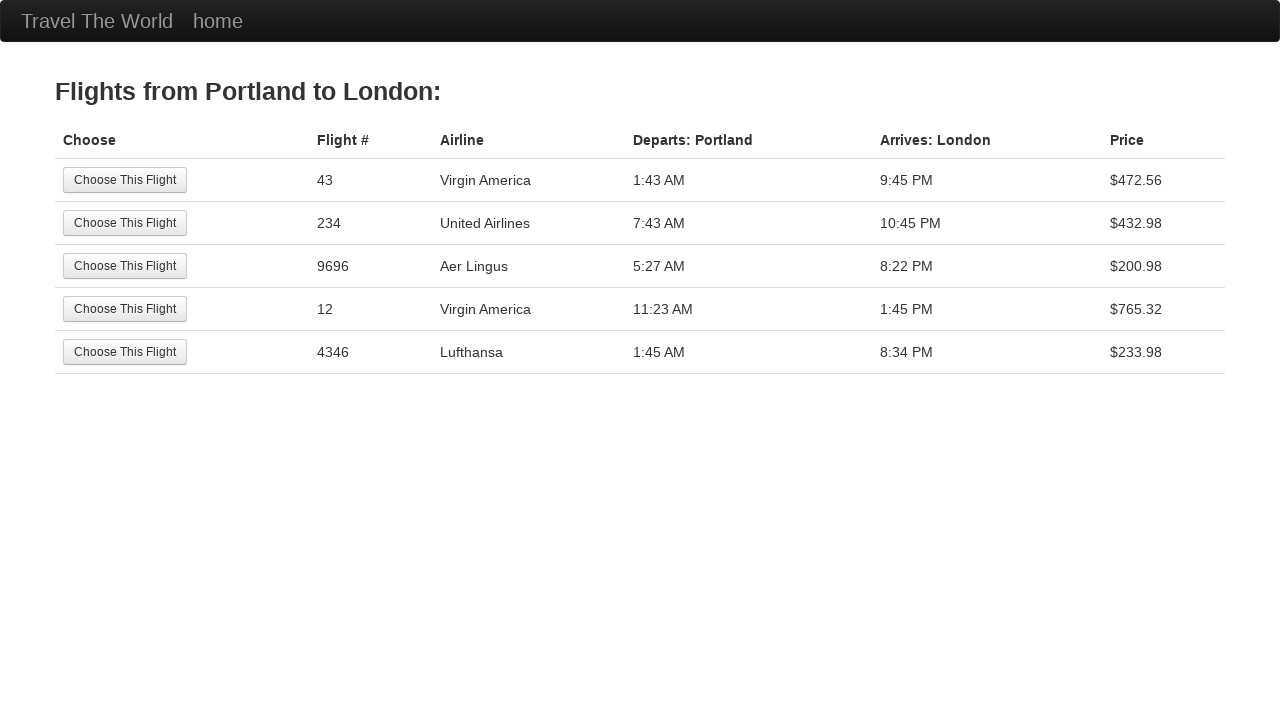

Page loaded completely
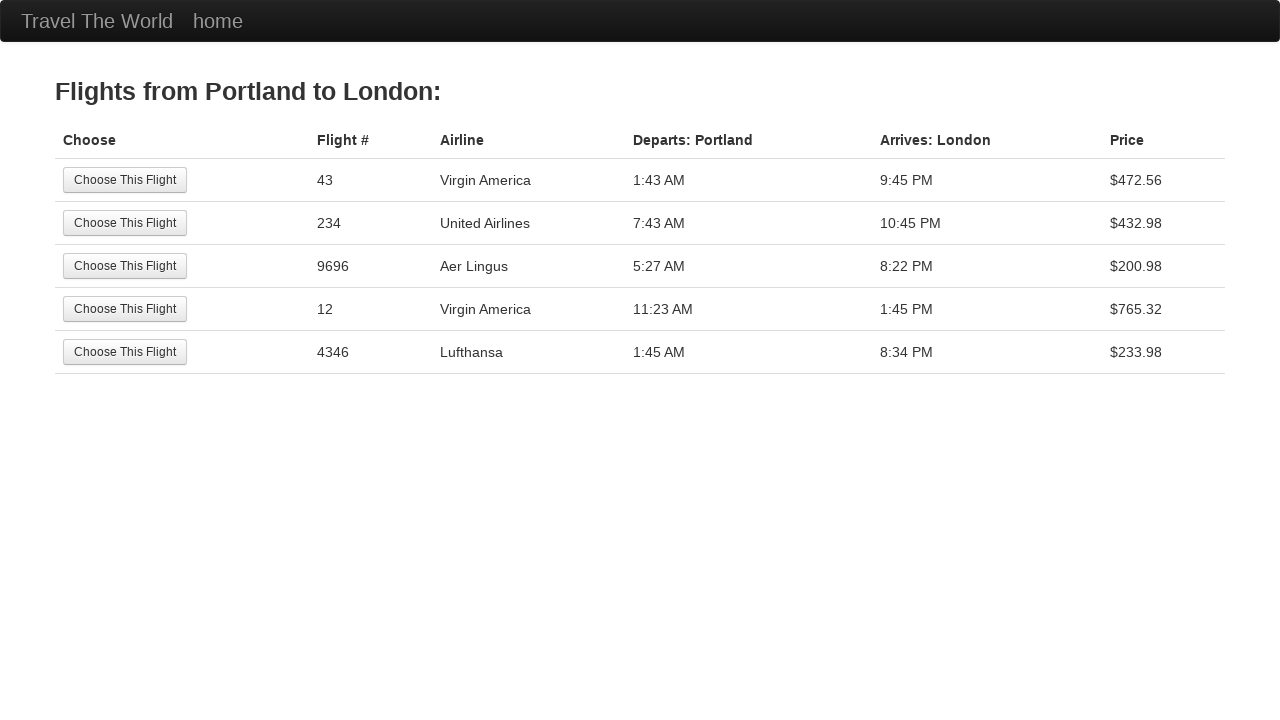

Verified page title is 'BlazeDemo - reserve'
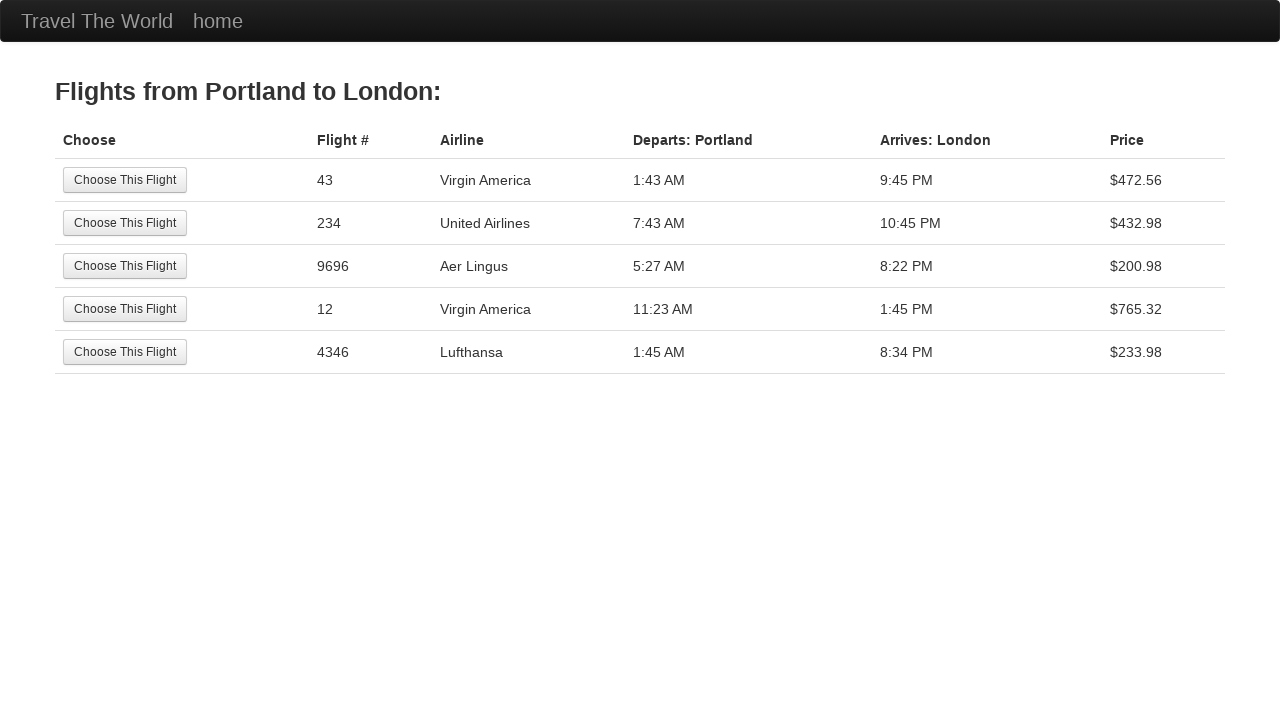

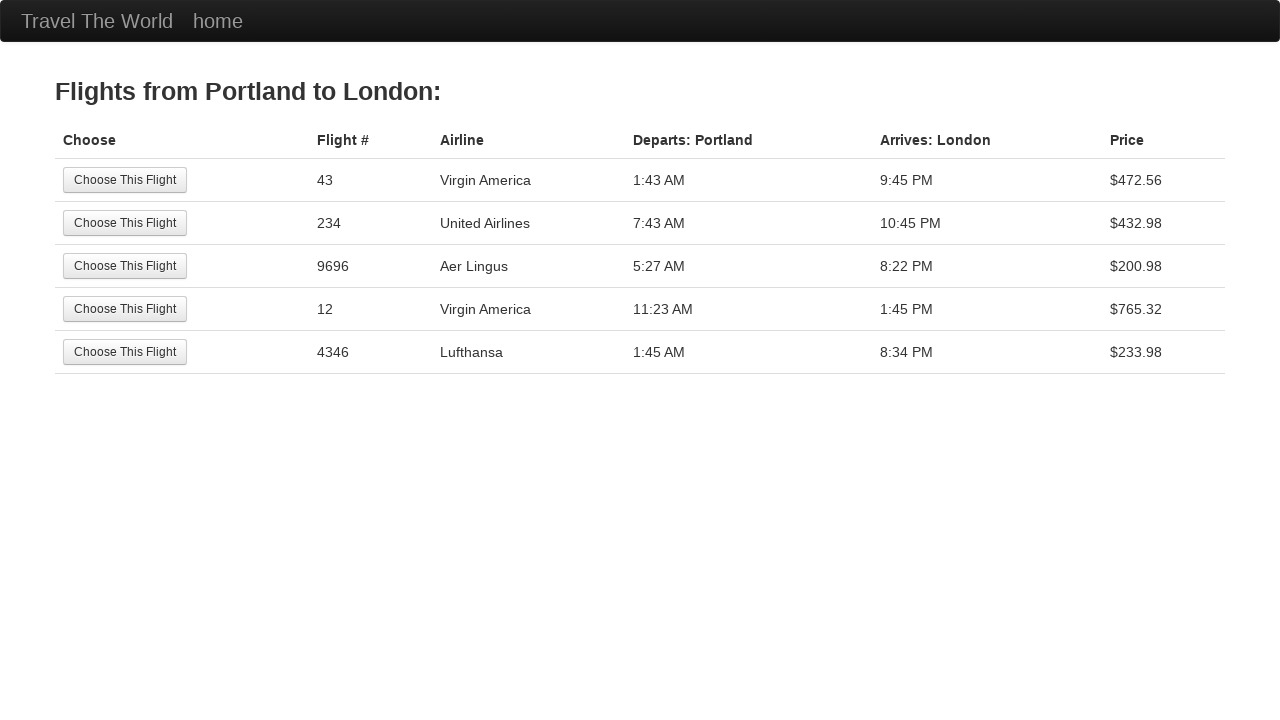